Tests closing a modal advertisement popup by clicking the close button in the modal footer on the Heroku test application.

Starting URL: https://the-internet.herokuapp.com/entry_ad

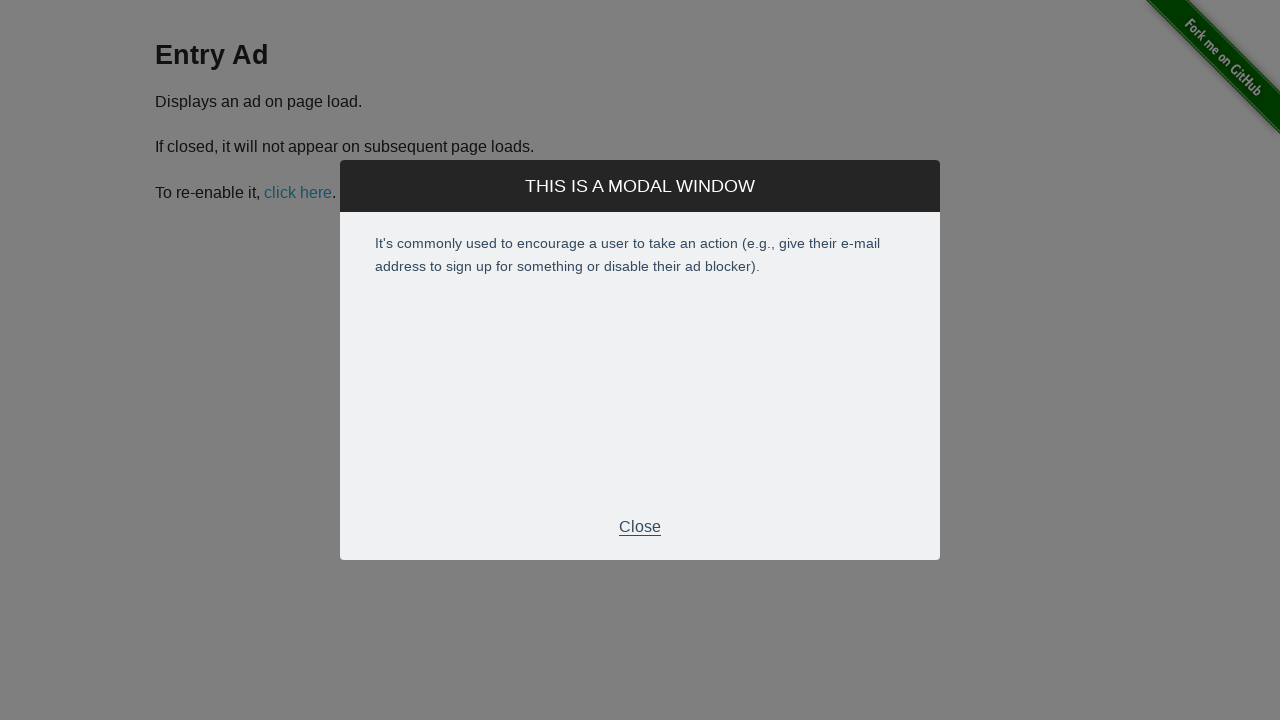

Entry ad modal footer appeared and became visible
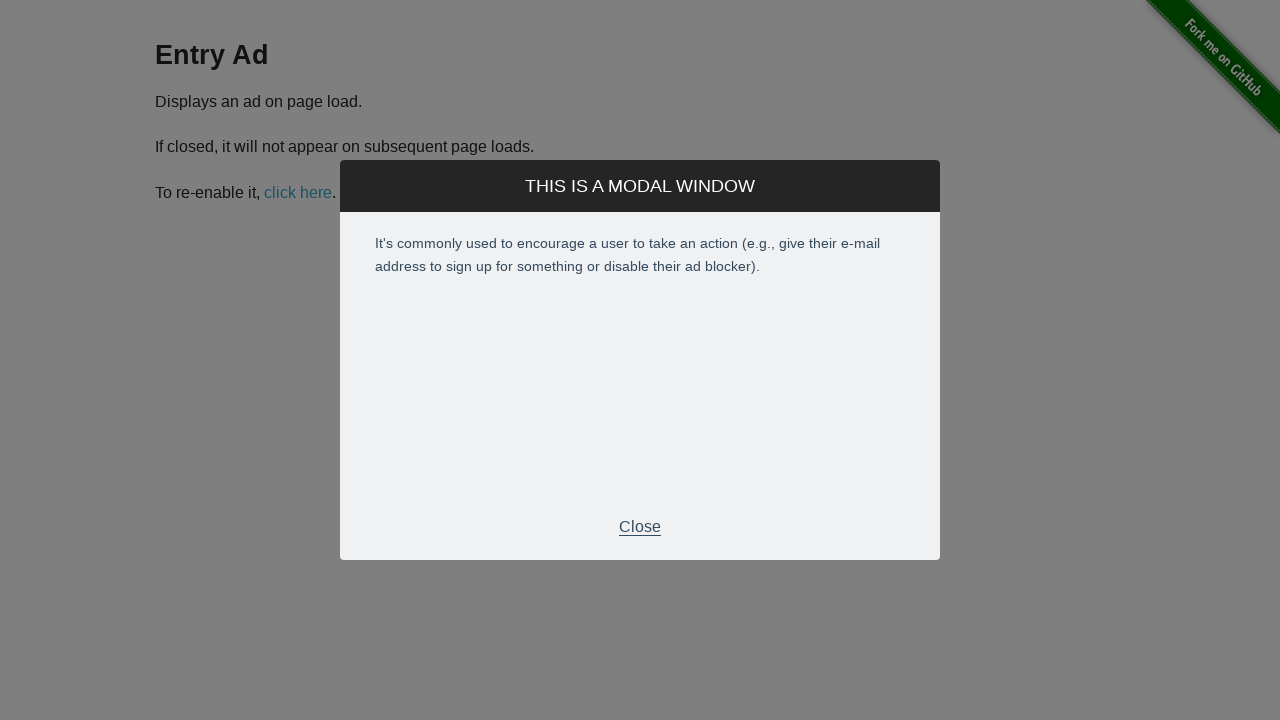

Clicked the close button in the modal footer at (640, 527) on div.modal-footer
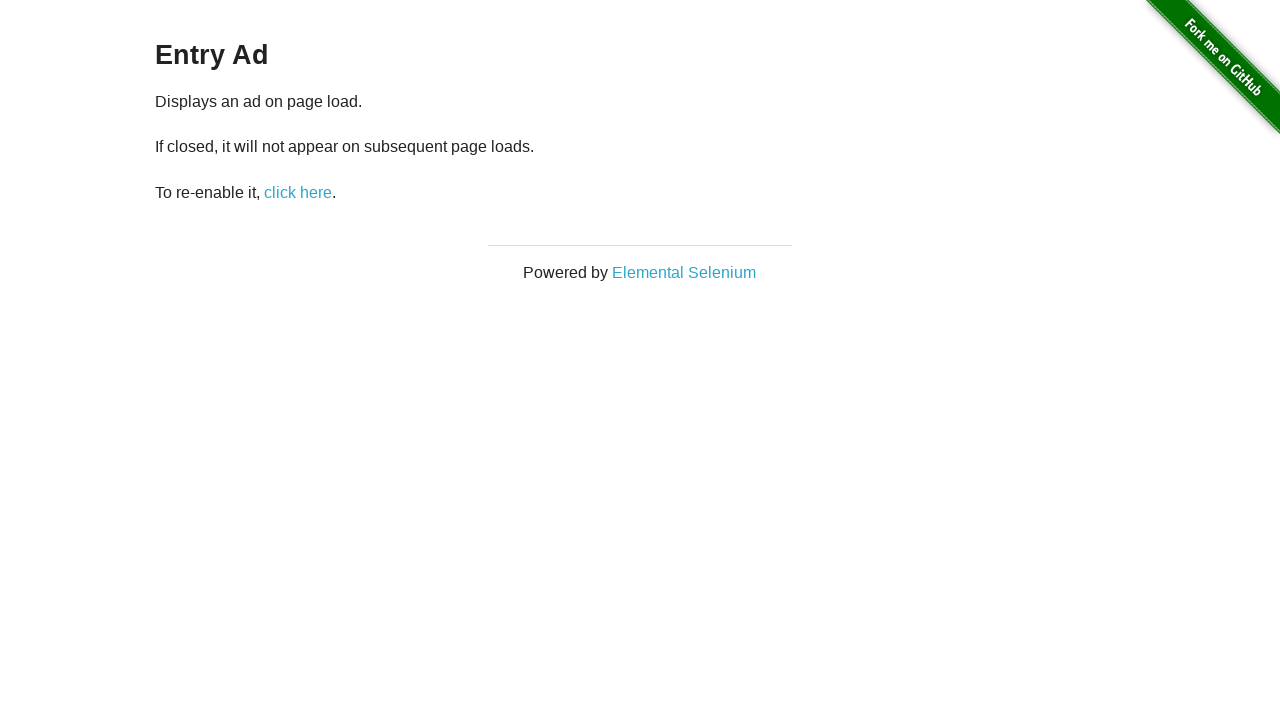

Modal advertisement closed and is no longer visible
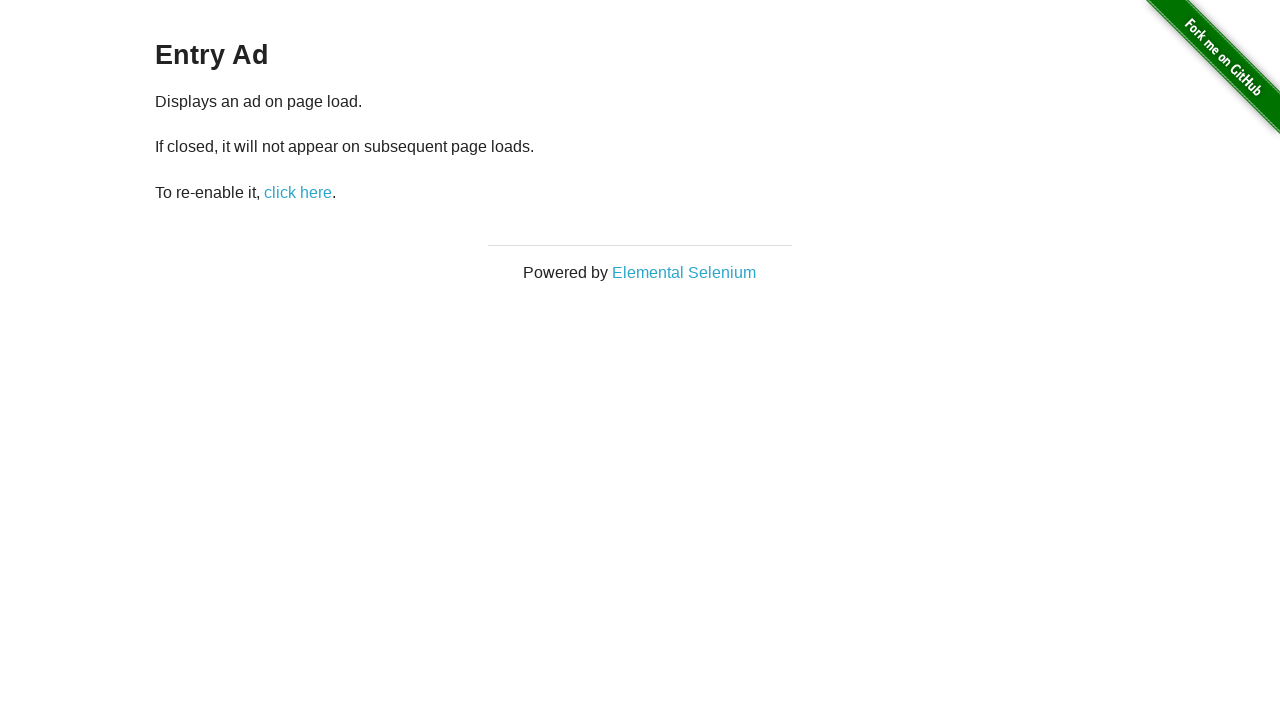

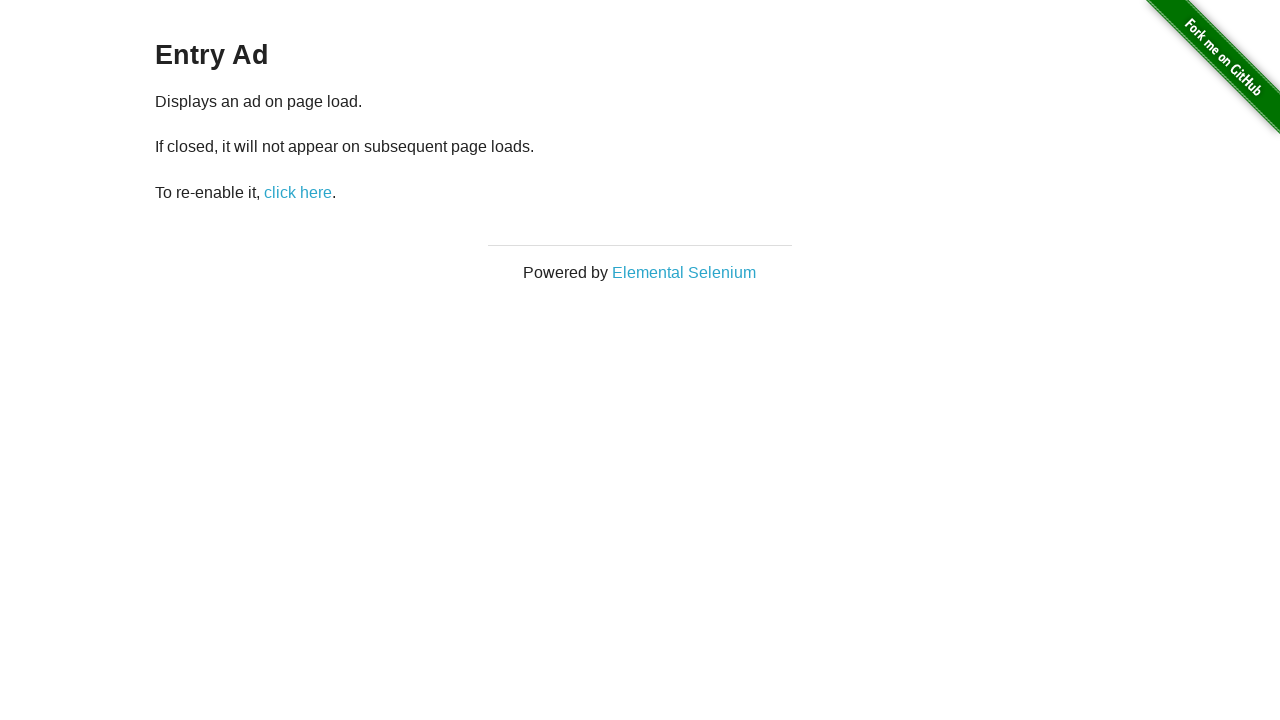